Navigates to the TBS homepage and verifies the page title is correct

Starting URL: https://www.tbs.com/

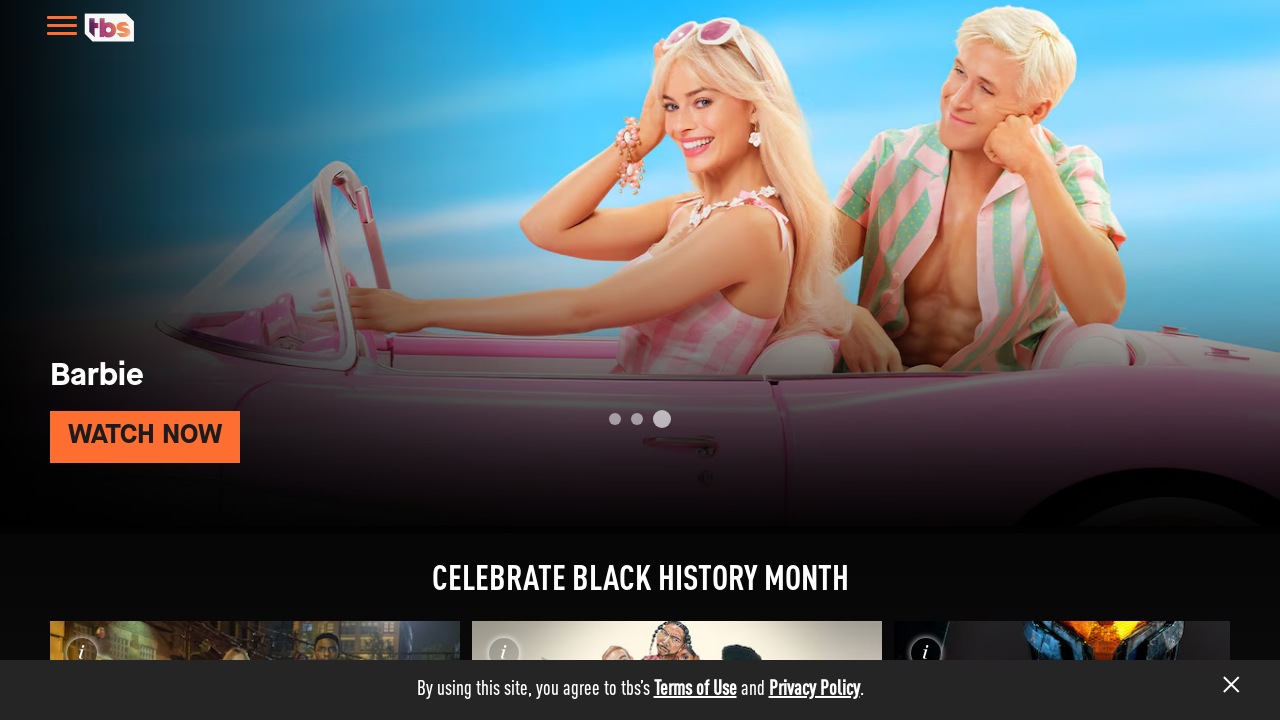

Navigated to TBS homepage at https://www.tbs.com/
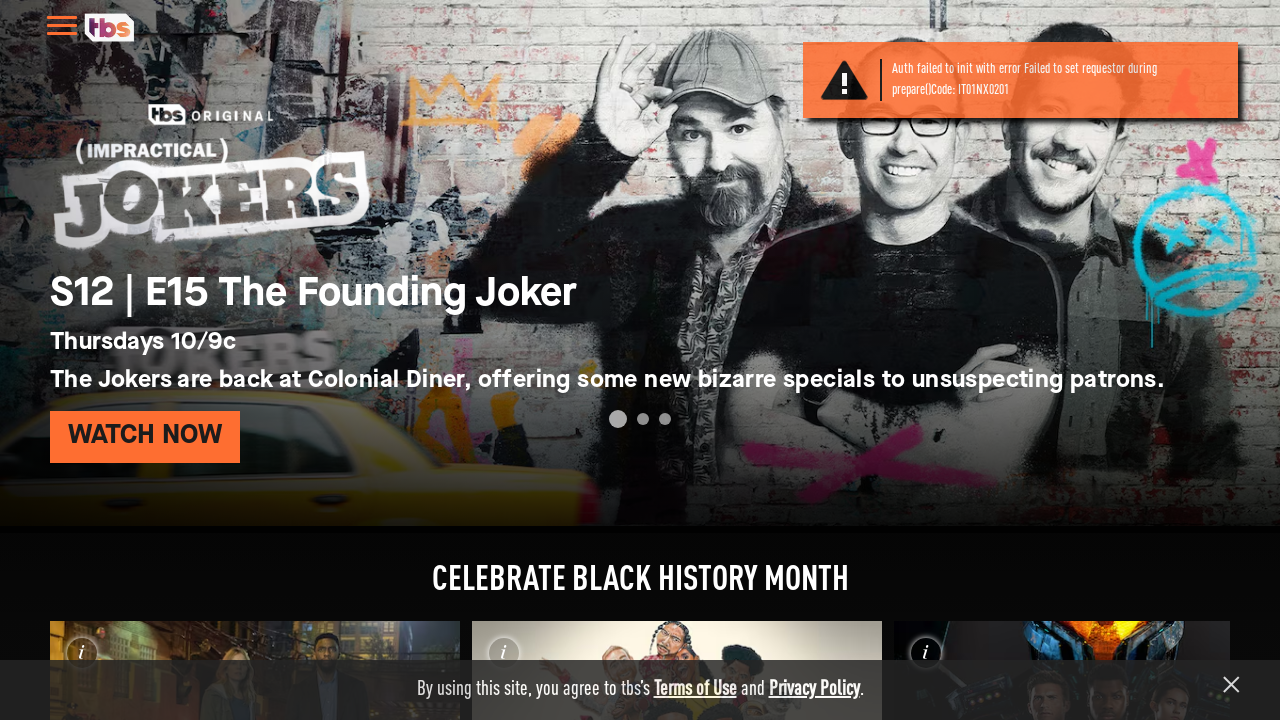

Retrieved page title
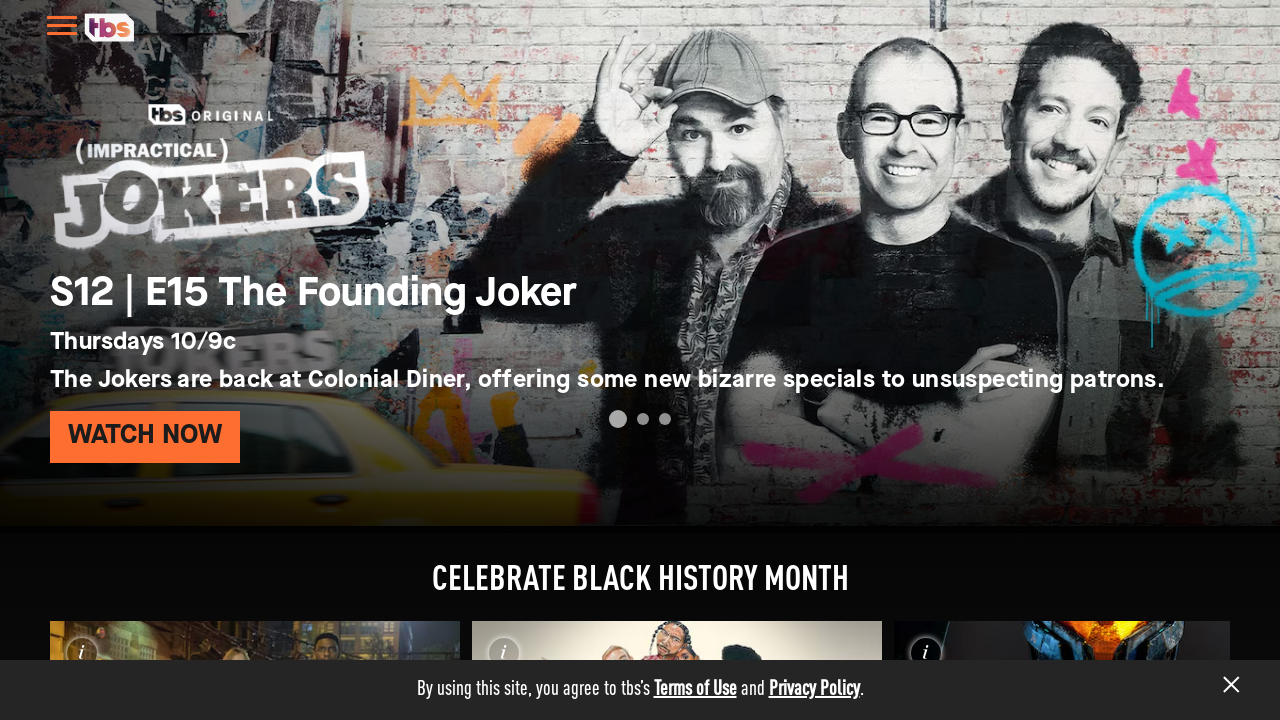

Verified page title is 'TBS Home Page | TBS.com'
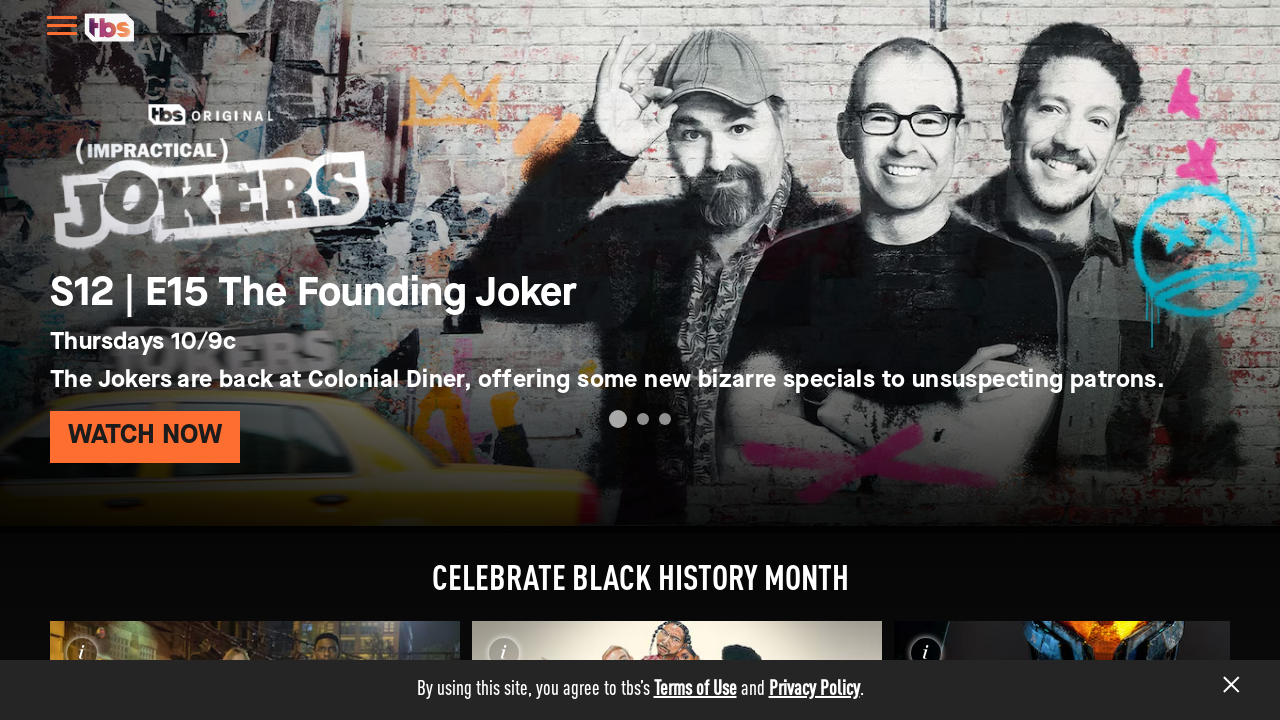

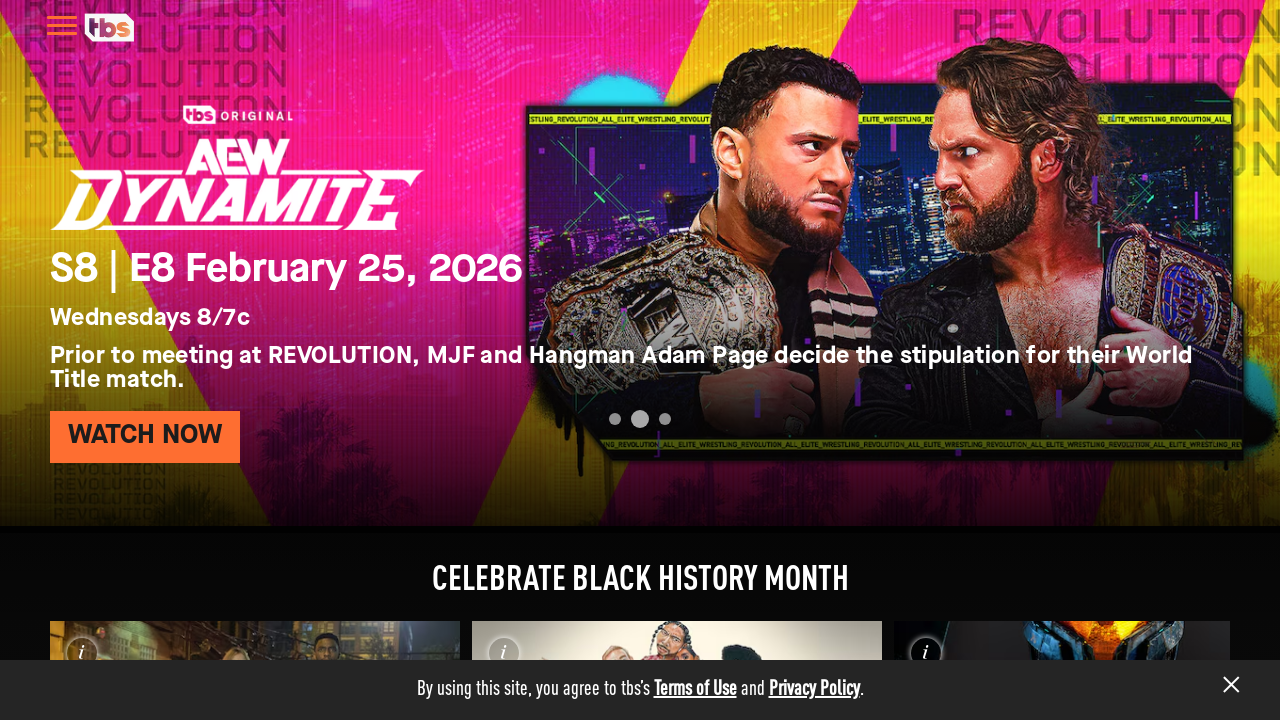